Adds five todos, marks some as completed, then filters to show only active items

Starting URL: https://demo.playwright.dev/todomvc

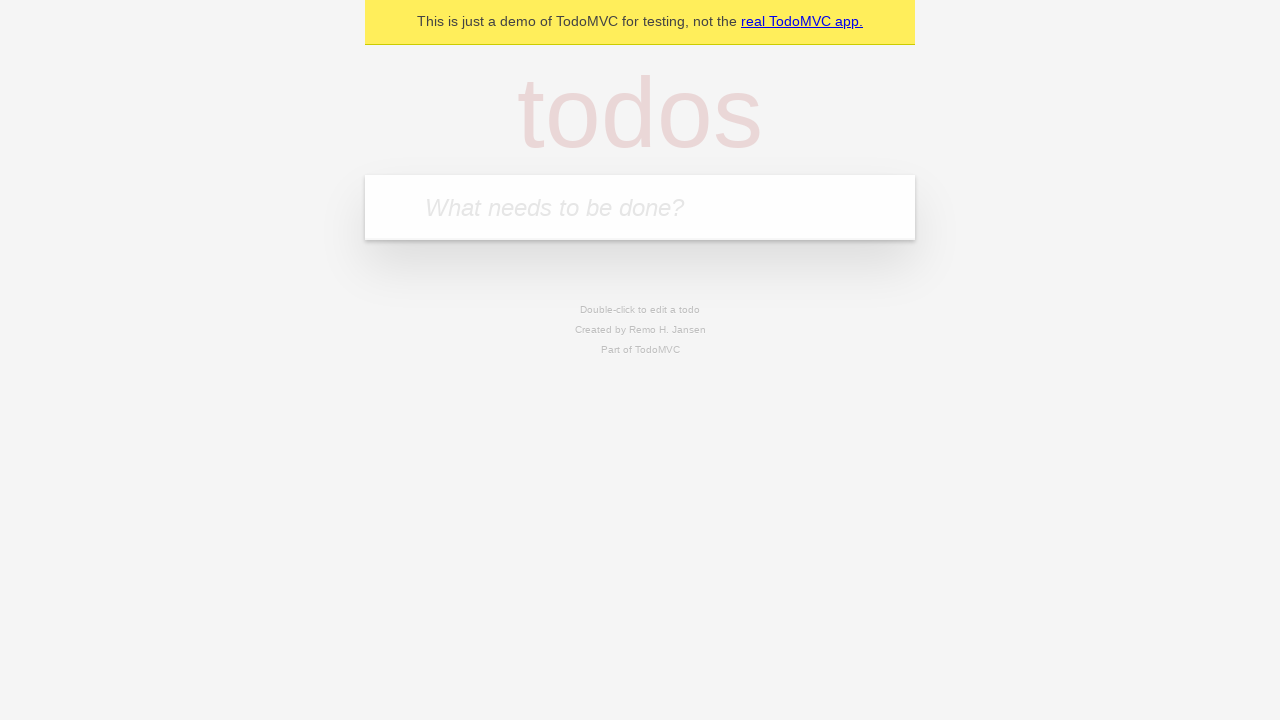

Waited for new todo input field to be visible
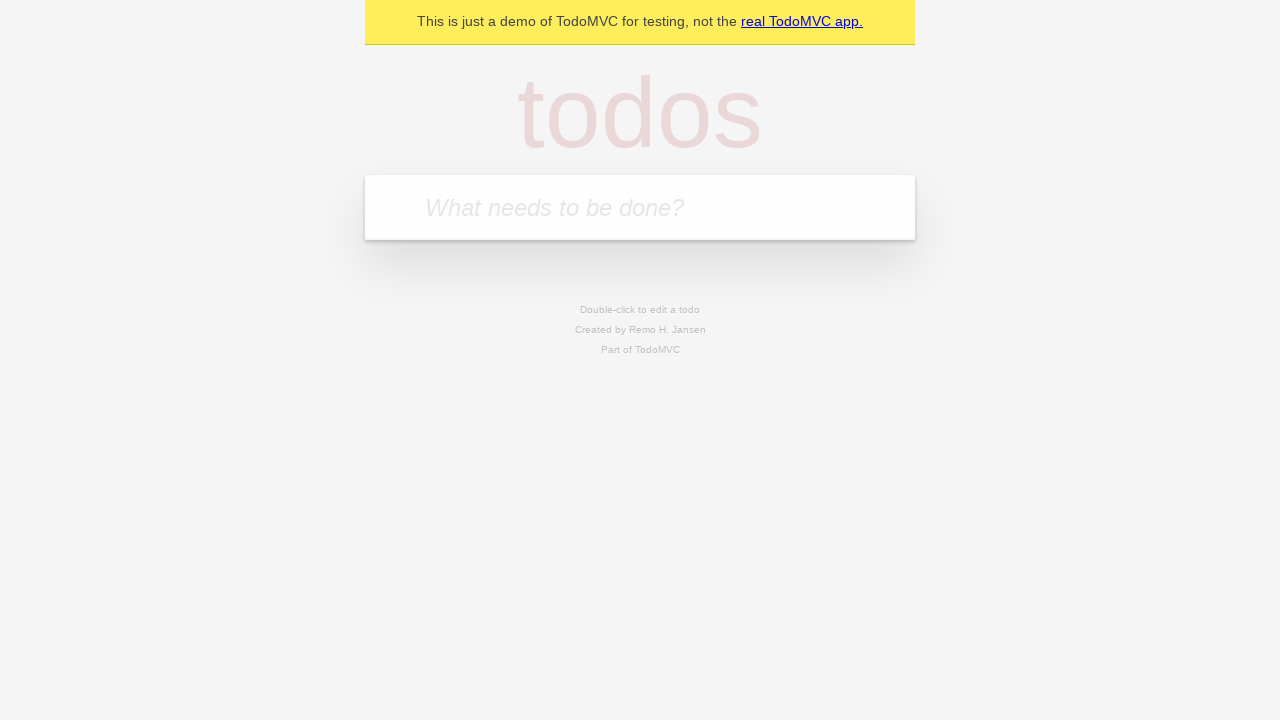

Filled first todo field with 'Test' on .new-todo
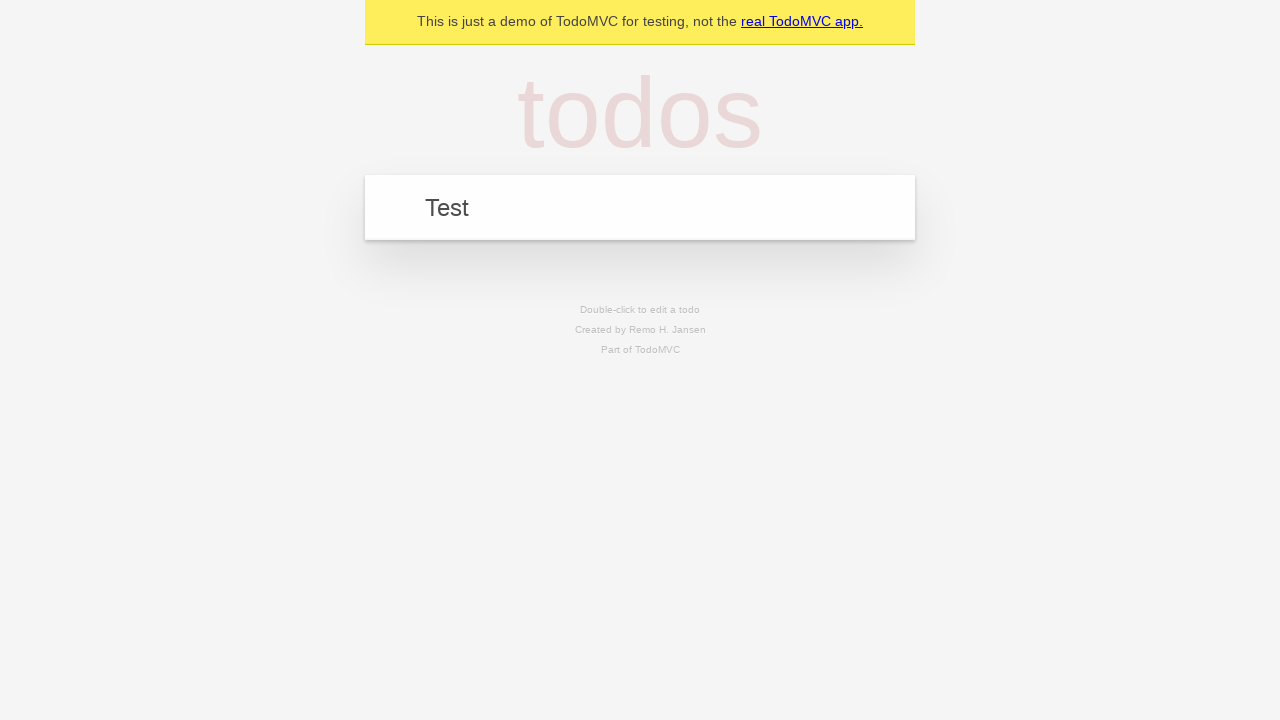

Pressed Enter to add first todo item on .new-todo
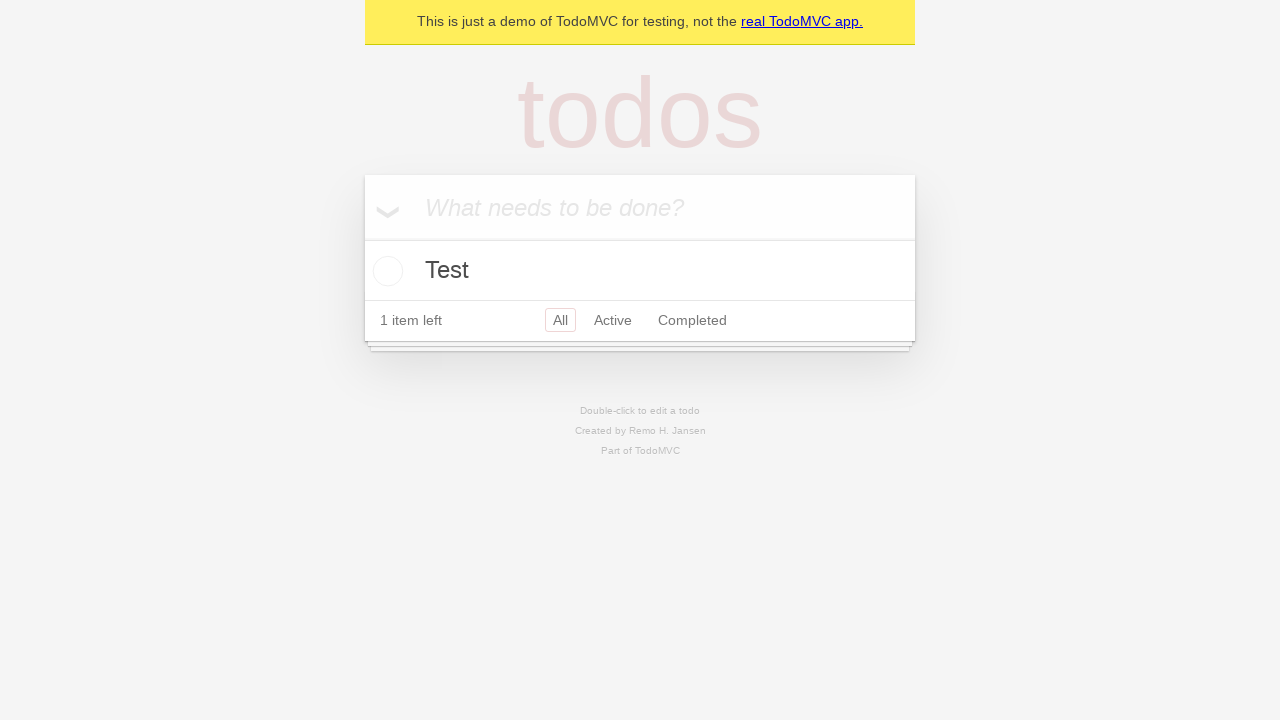

Filled second todo field with 'Test 2' on .new-todo
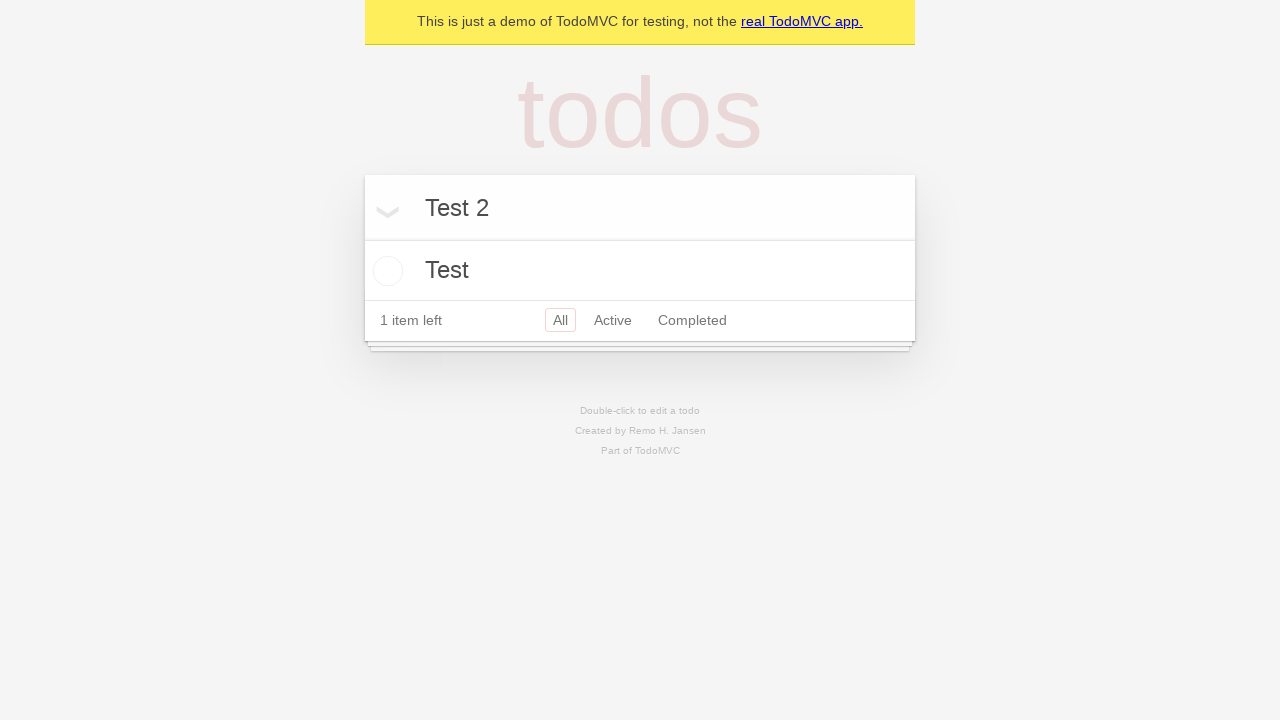

Pressed Enter to add second todo item on .new-todo
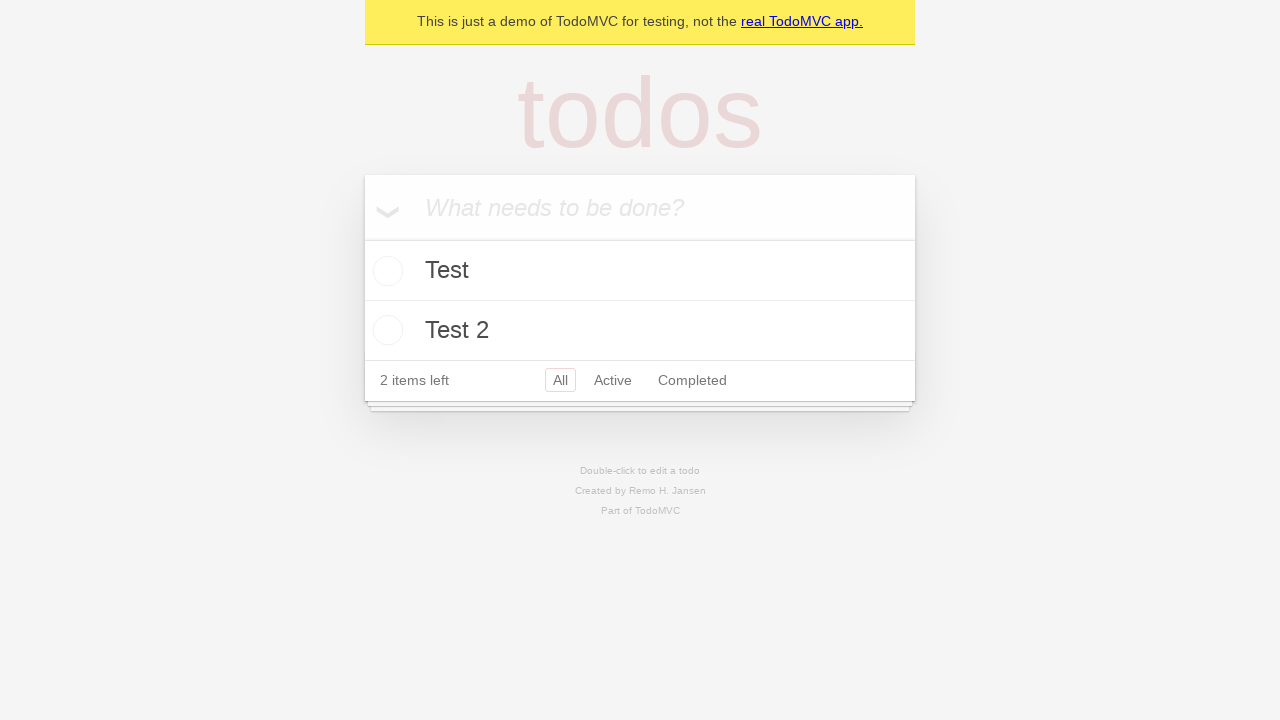

Filled third todo field with 'Test 3' on .new-todo
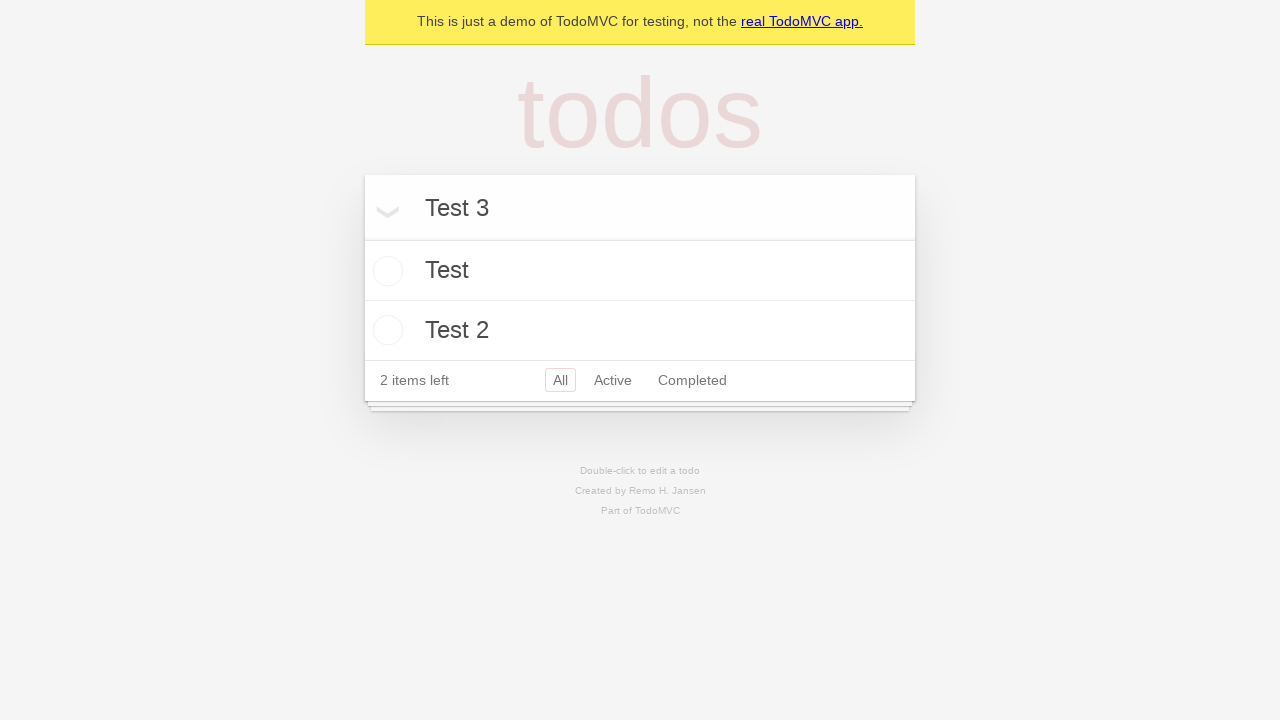

Pressed Enter to add third todo item on .new-todo
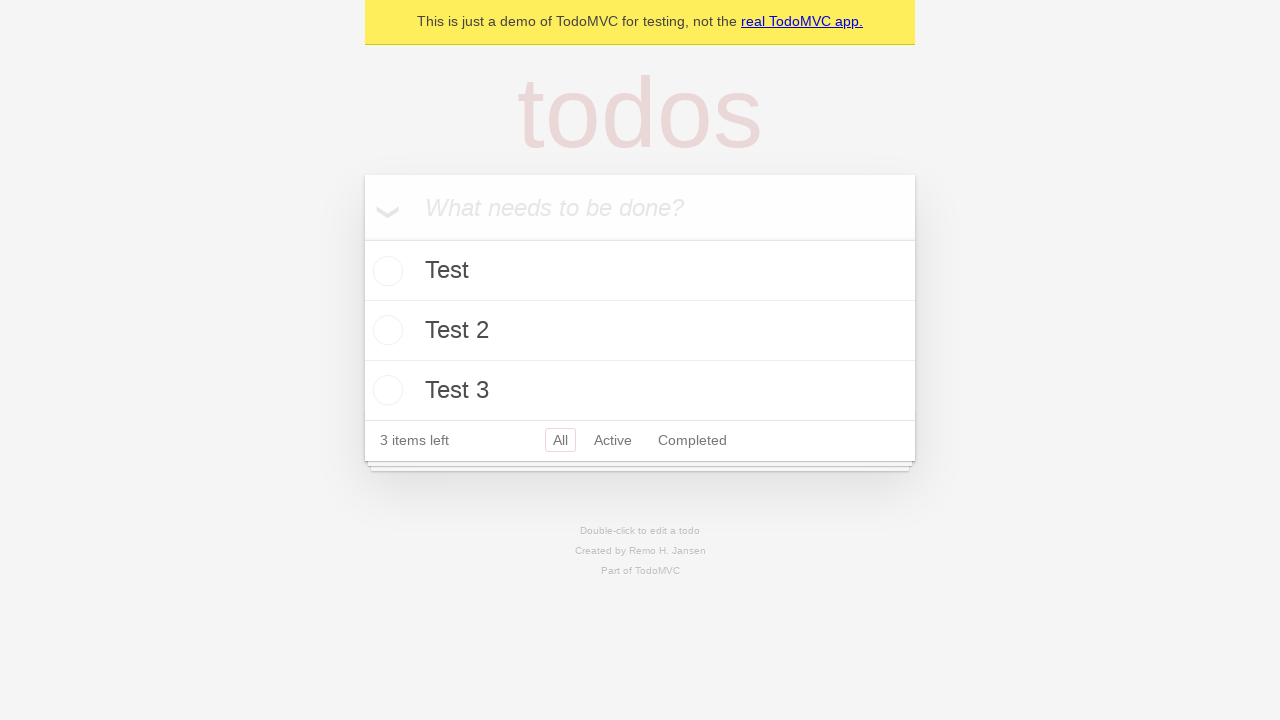

Filled fourth todo field with 'Test 4' on .new-todo
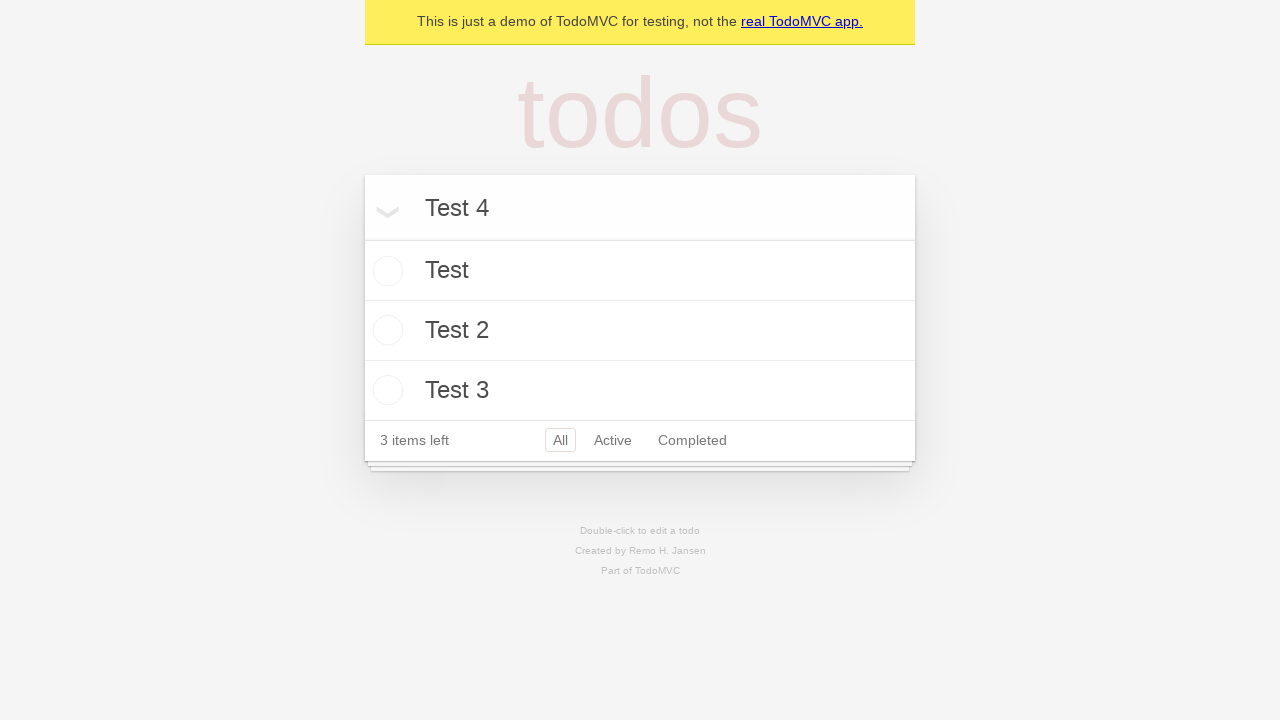

Pressed Enter to add fourth todo item on .new-todo
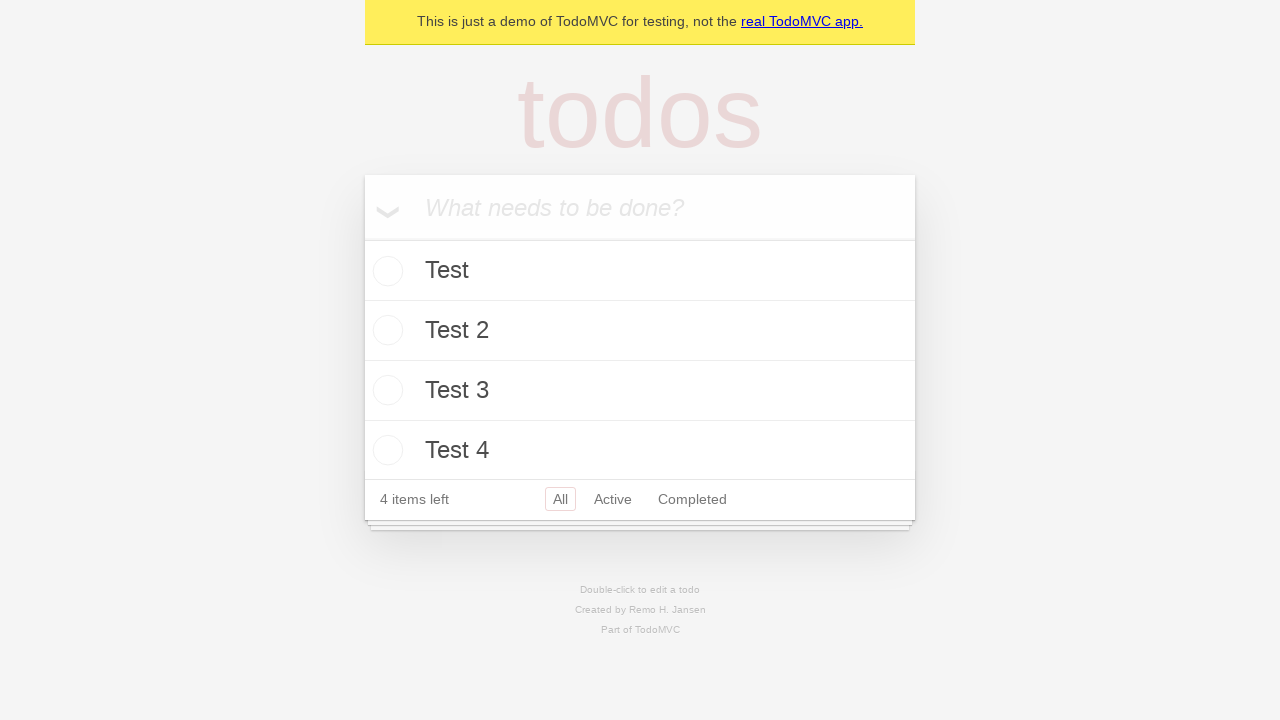

Filled fifth todo field with 'Test 5' on .new-todo
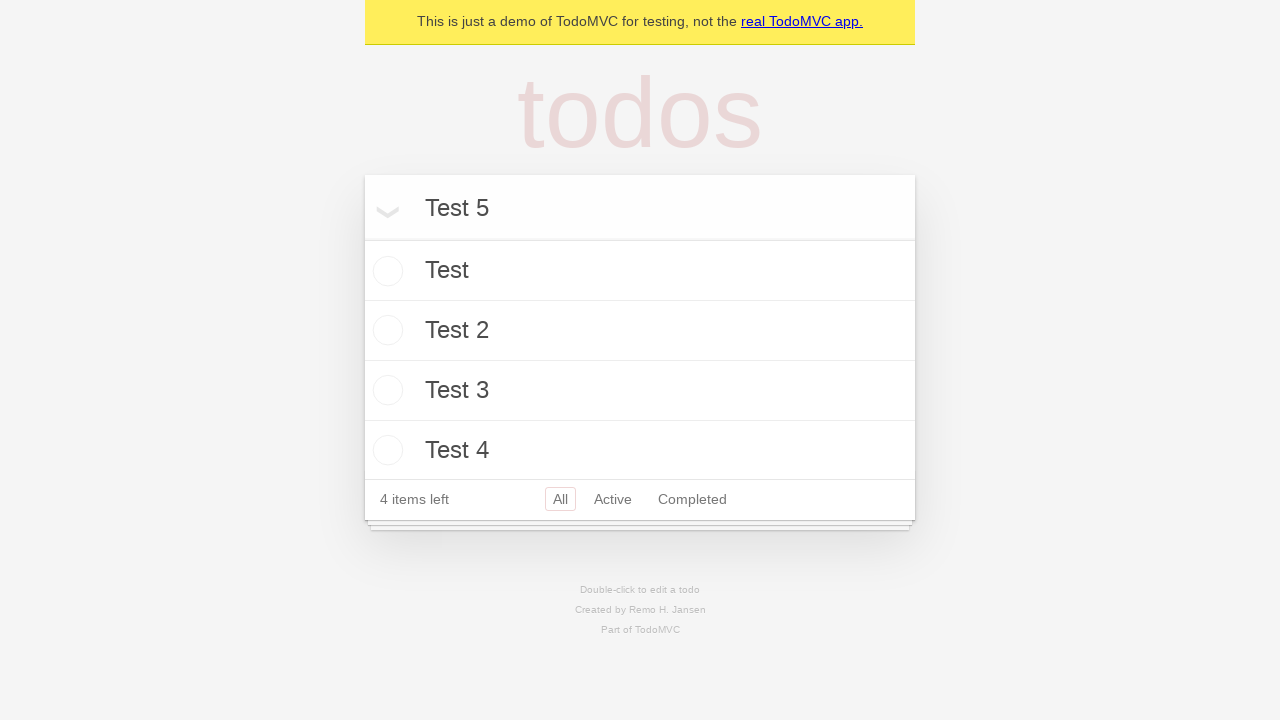

Pressed Enter to add fifth todo item on .new-todo
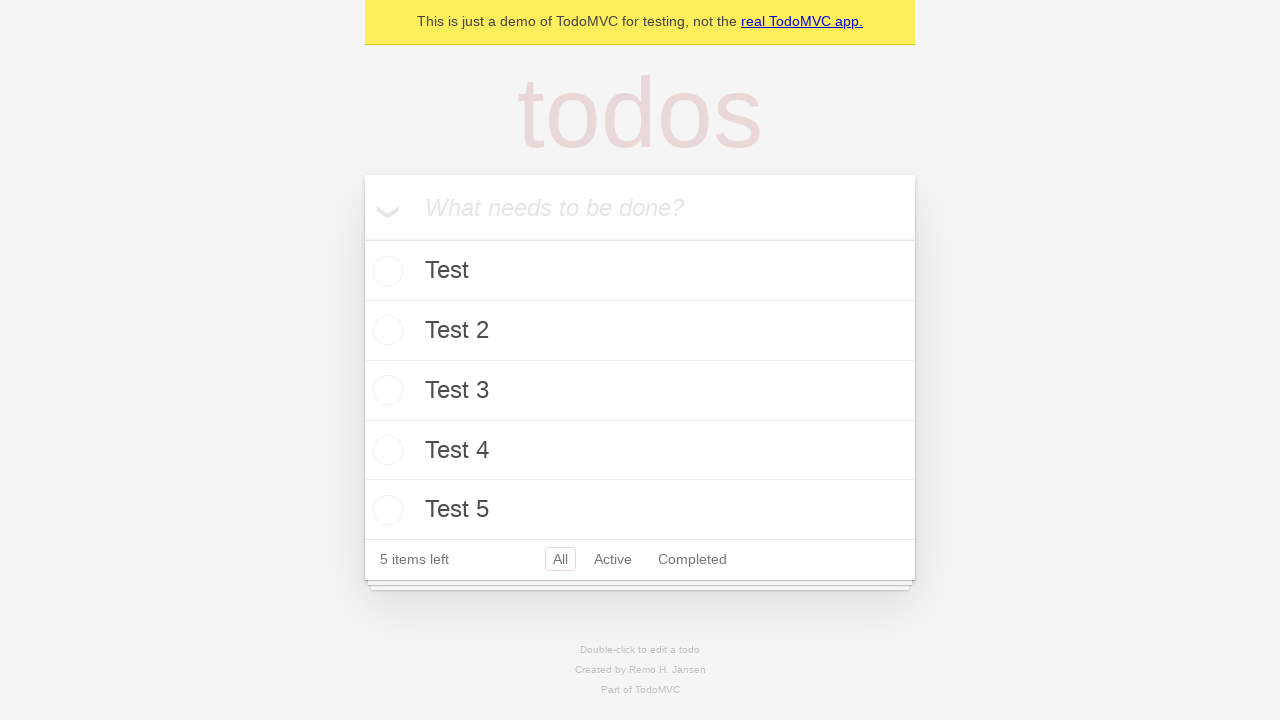

Marked first todo item as completed at (385, 271) on [data-testid='todo-item']:nth-child(1) .view .toggle
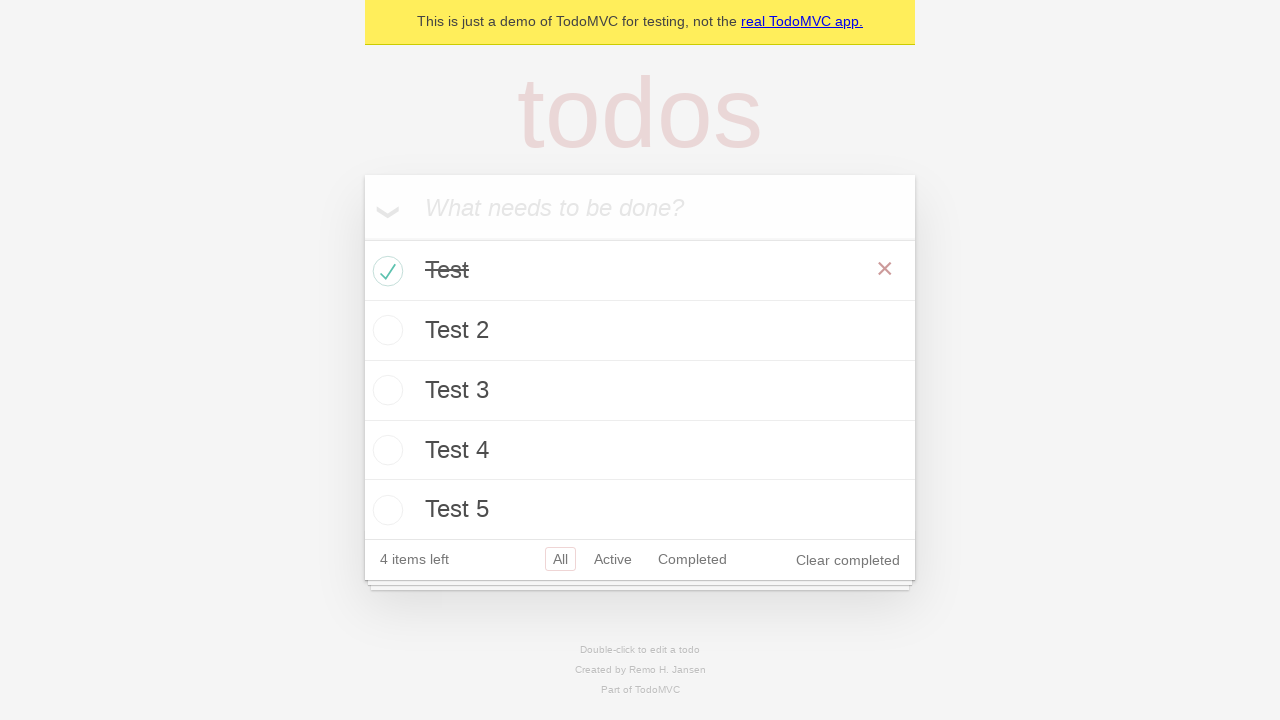

Marked third todo item as completed at (385, 390) on [data-testid='todo-item']:nth-child(3) .view .toggle
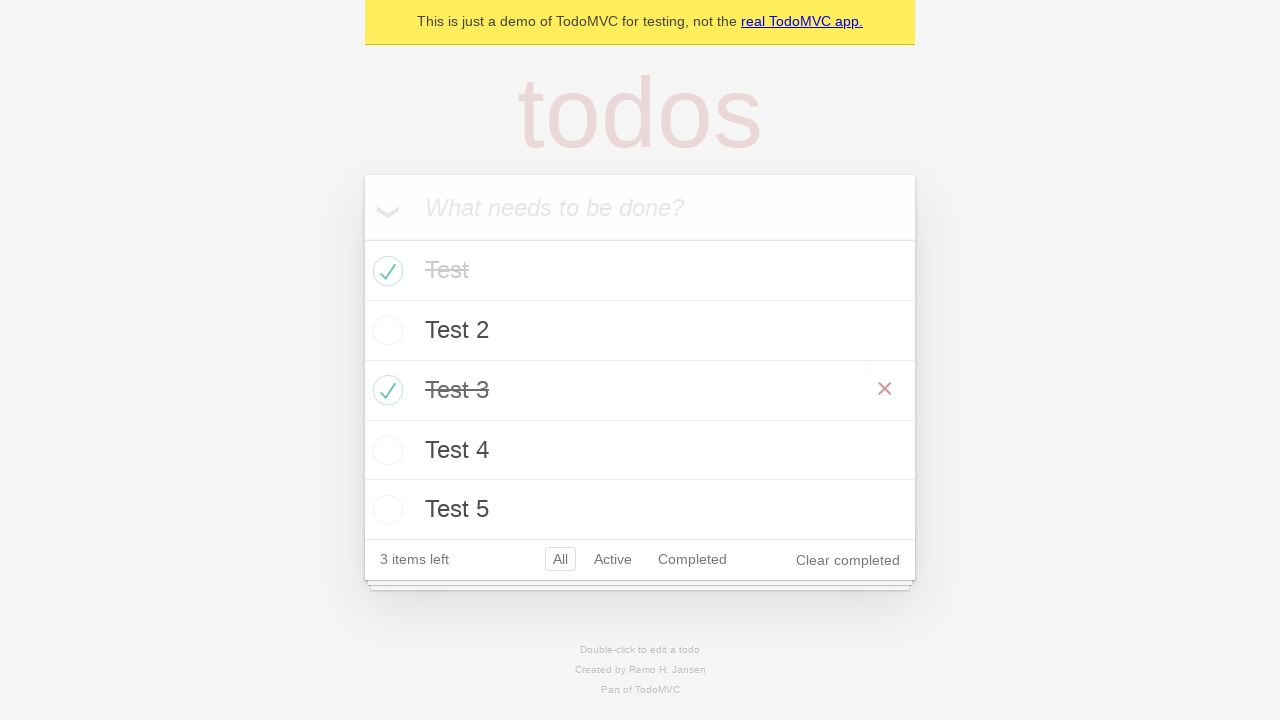

Marked fifth todo item as completed at (385, 510) on [data-testid='todo-item']:nth-child(5) .view .toggle
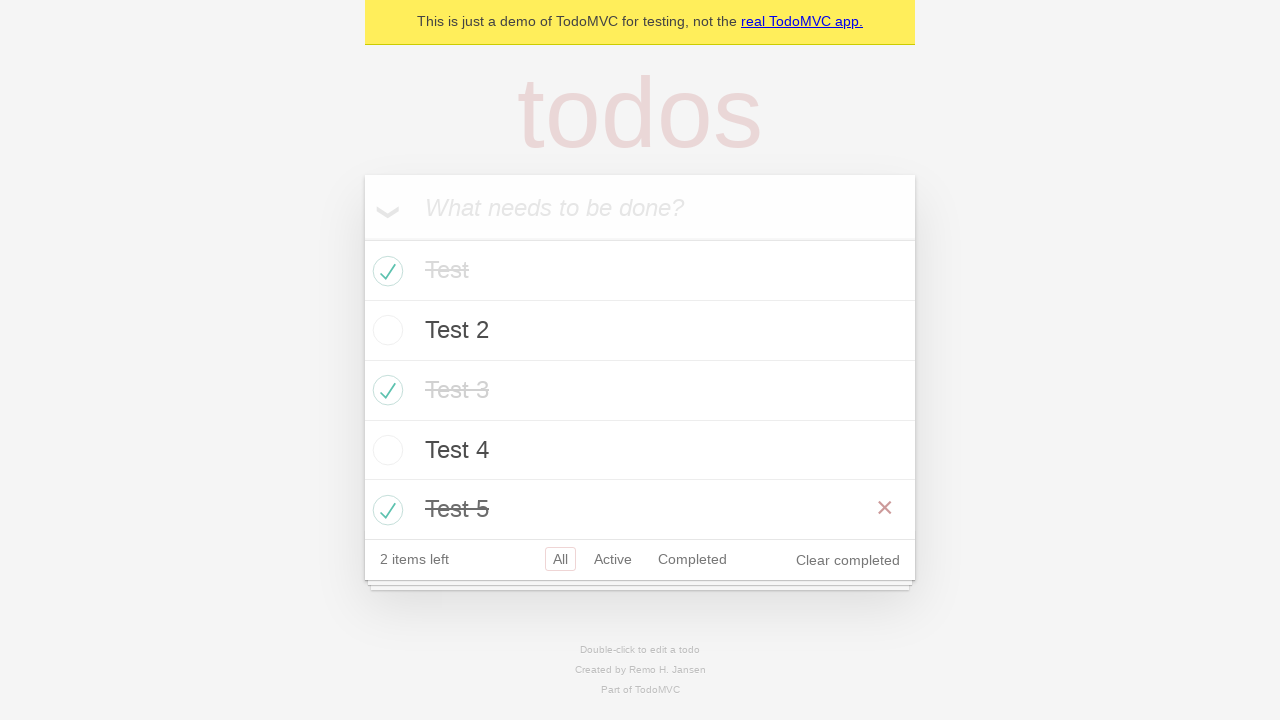

Clicked Active filter to show only active items at (613, 559) on role=link[name='Active']
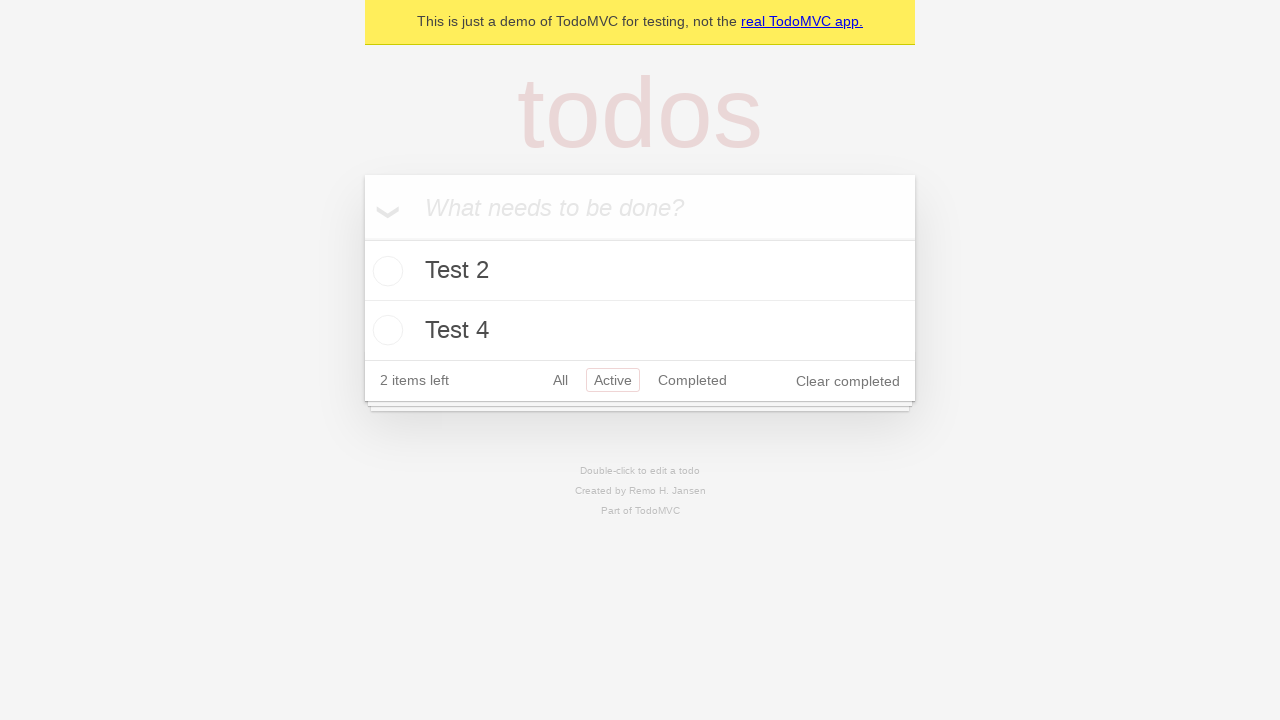

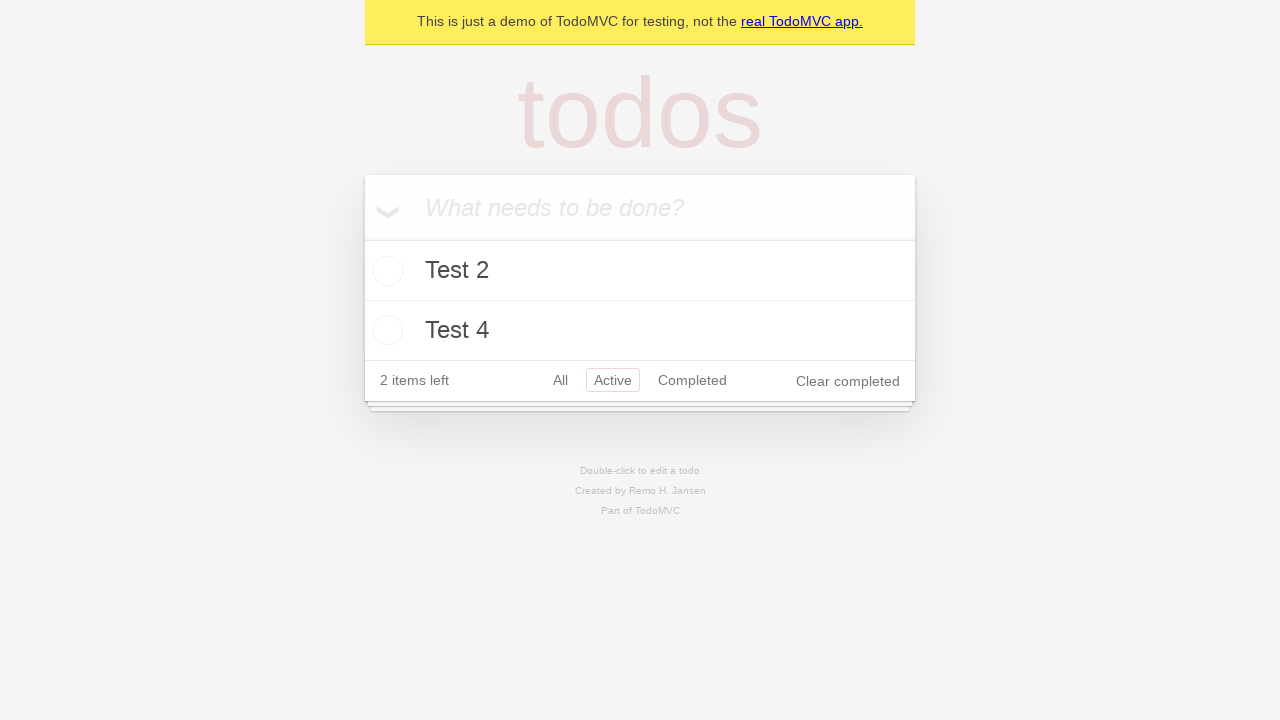